Tests opening separate windows by clicking buttons that open new tabs and interacting with content in the new tab.

Starting URL: https://demo.automationtesting.in/Windows.html

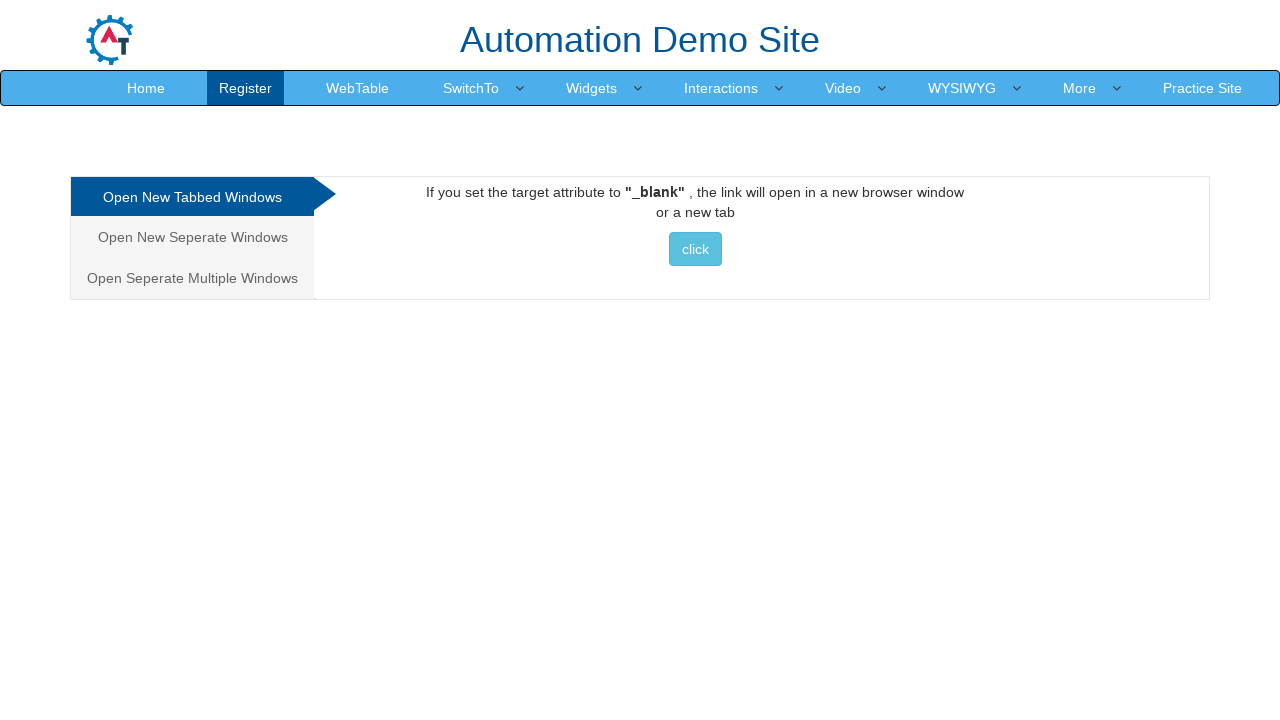

Clicked 'Open New Seperate Windows' link at (192, 237) on xpath=//a[text()="Open New Seperate Windows"]
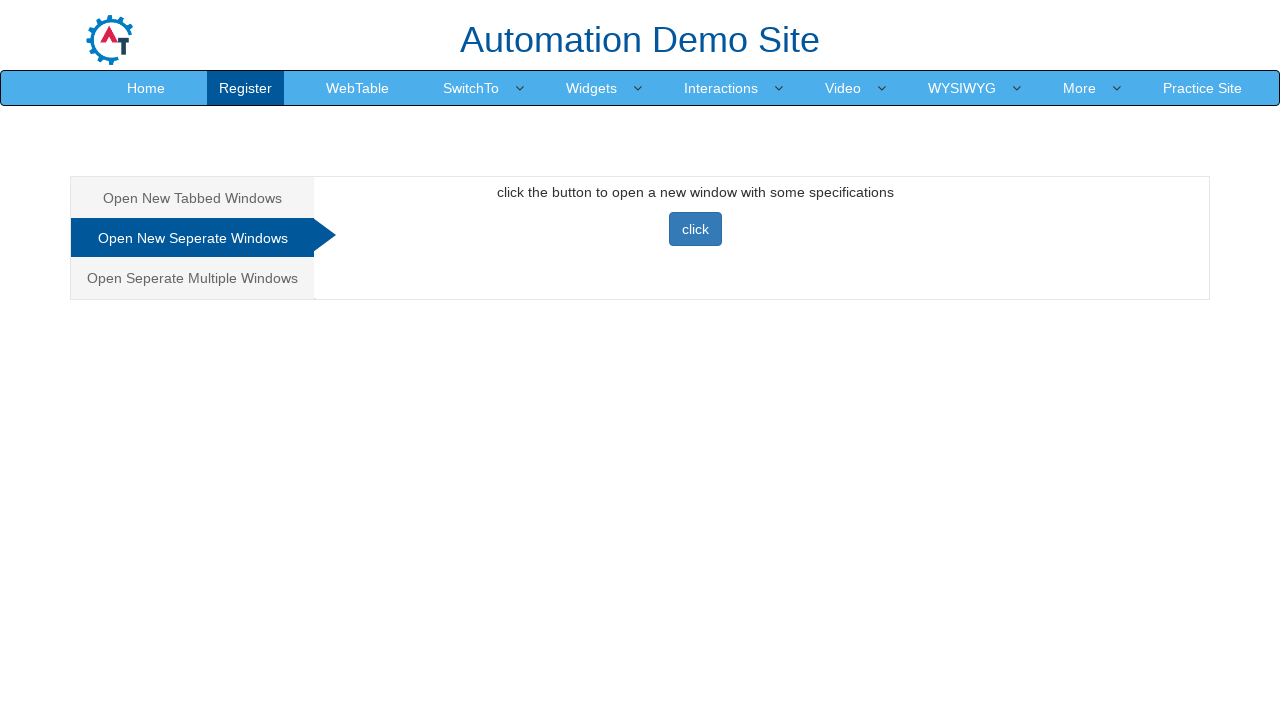

Clicked button to open new window at (695, 229) on [onclick="newwindow()"]
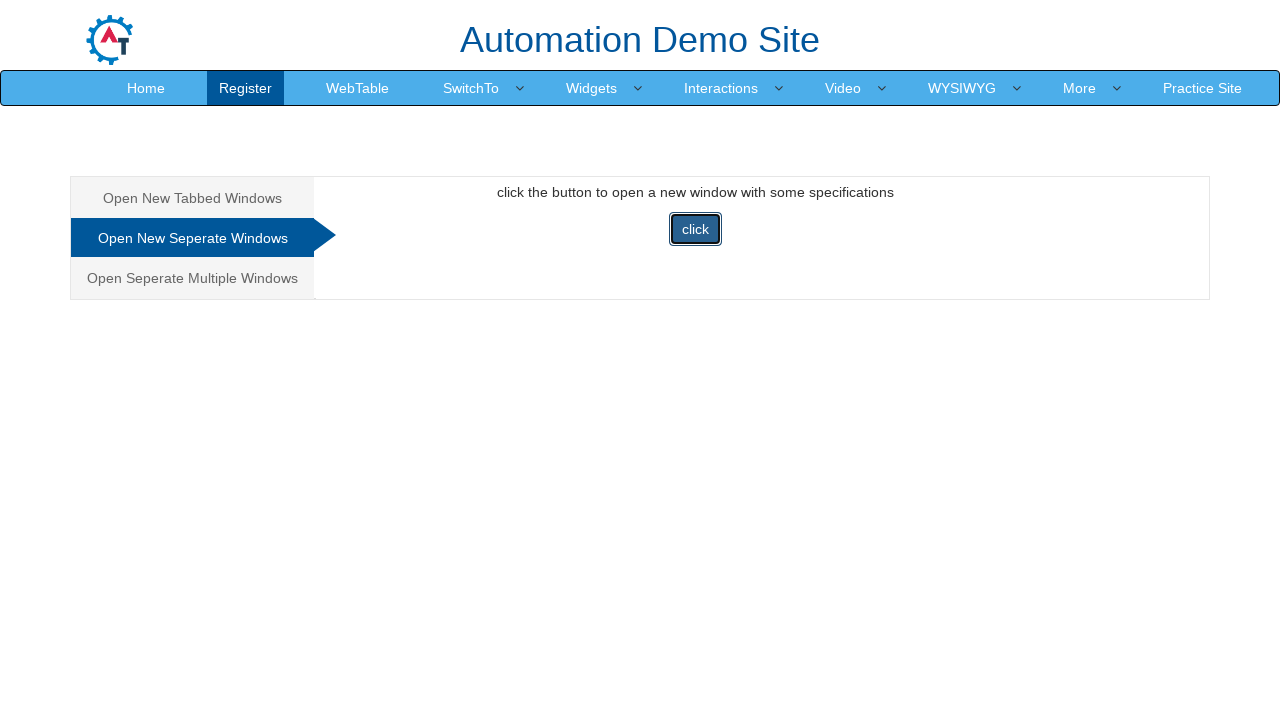

New tab opened and page loaded
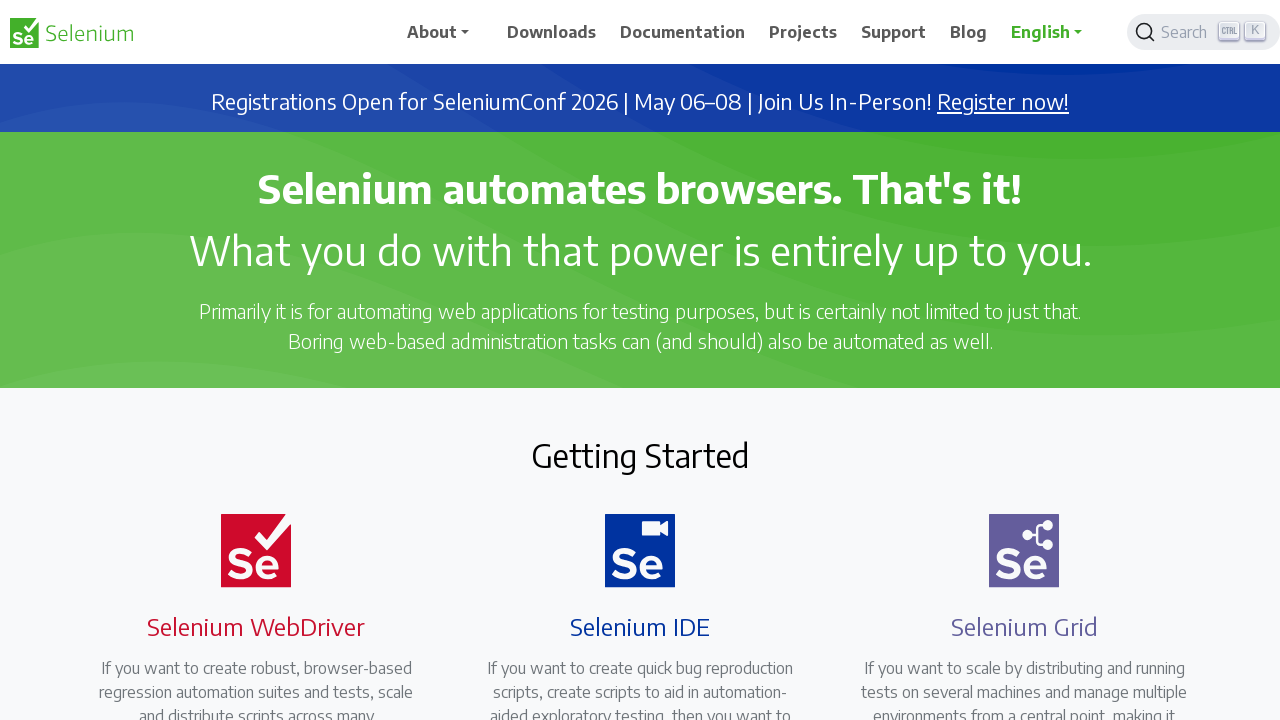

Clicked downloads link in new tab at (552, 32) on [href="/downloads"]
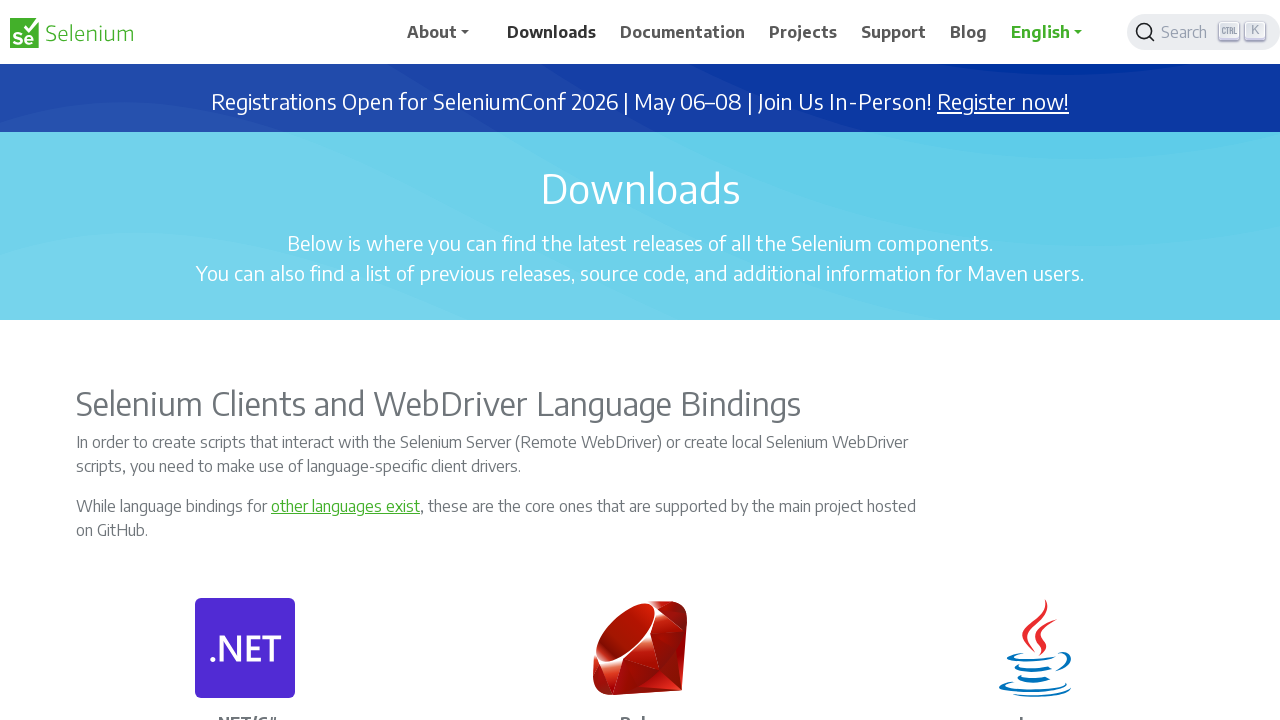

Closed new tab
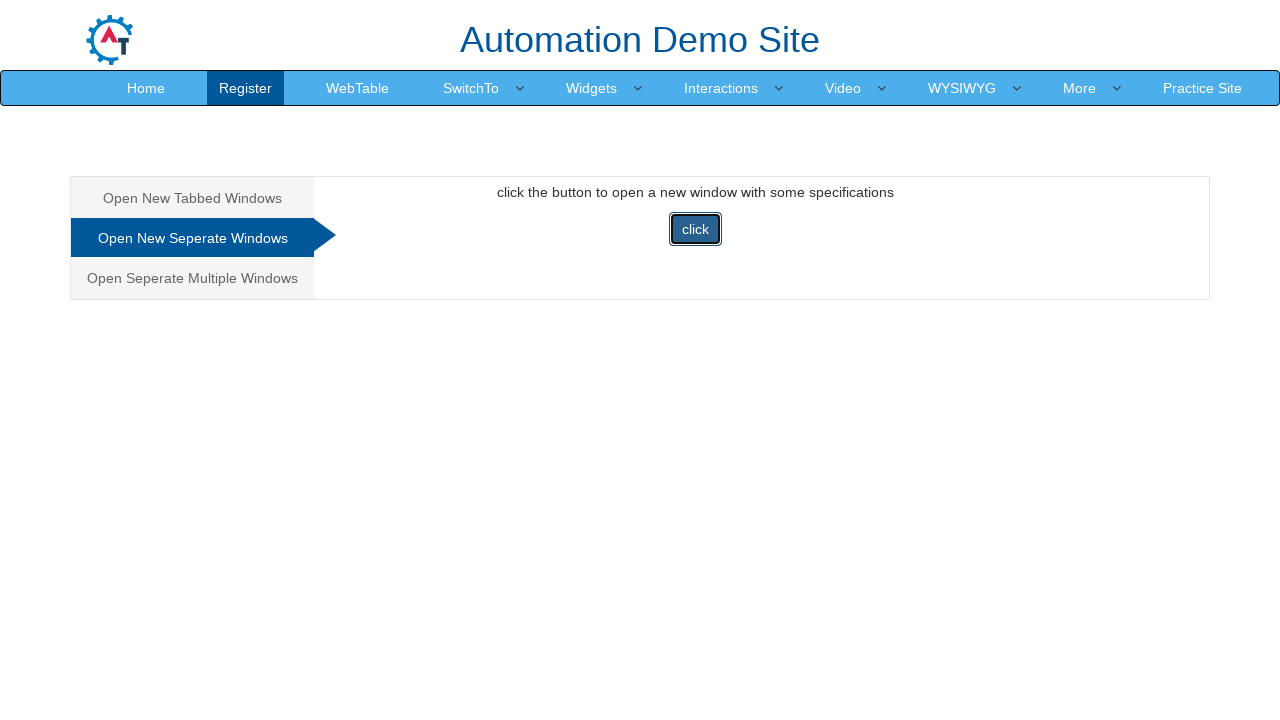

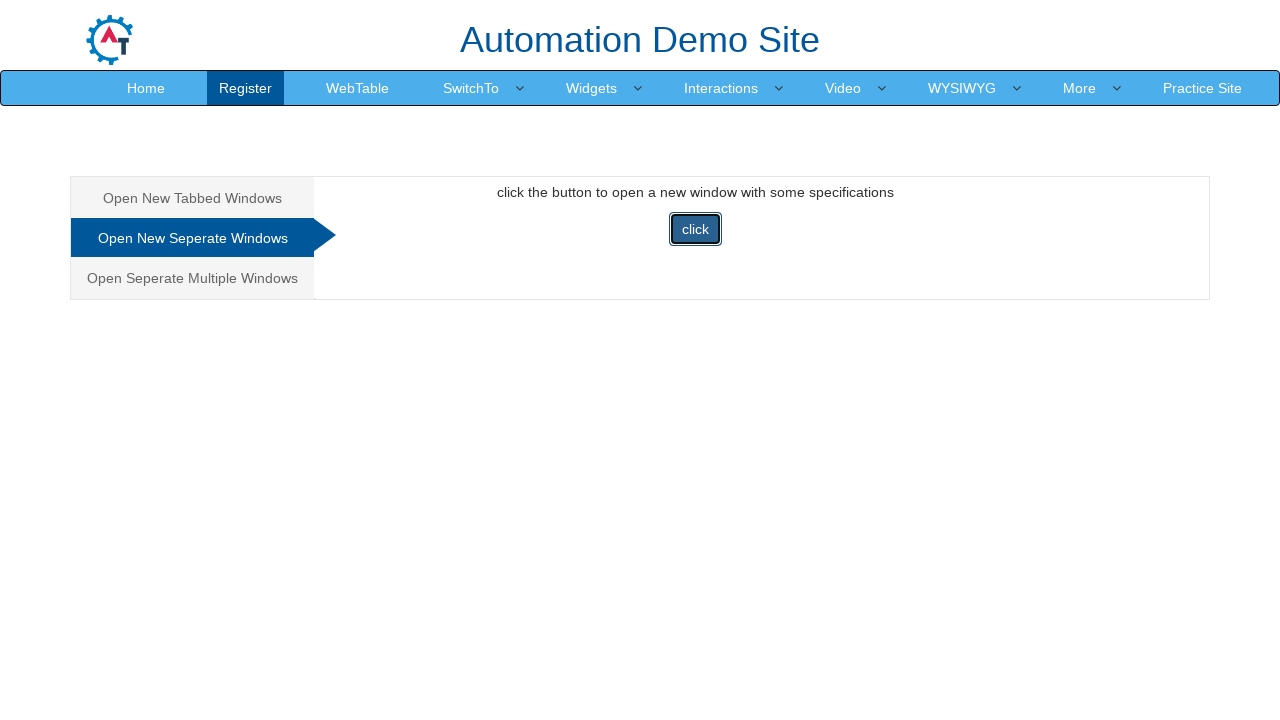